Navigates to YouTube homepage and sets the browser window to fullscreen mode

Starting URL: https://www.youtube.com/

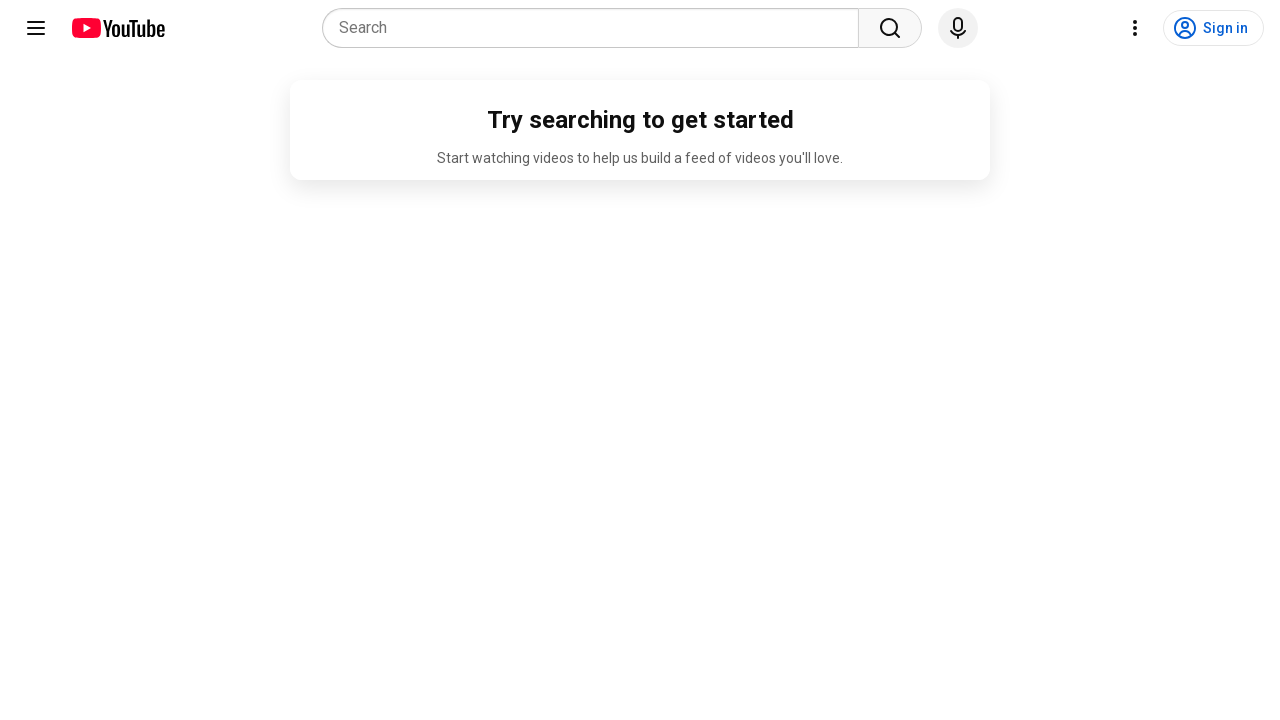

Navigated to YouTube homepage
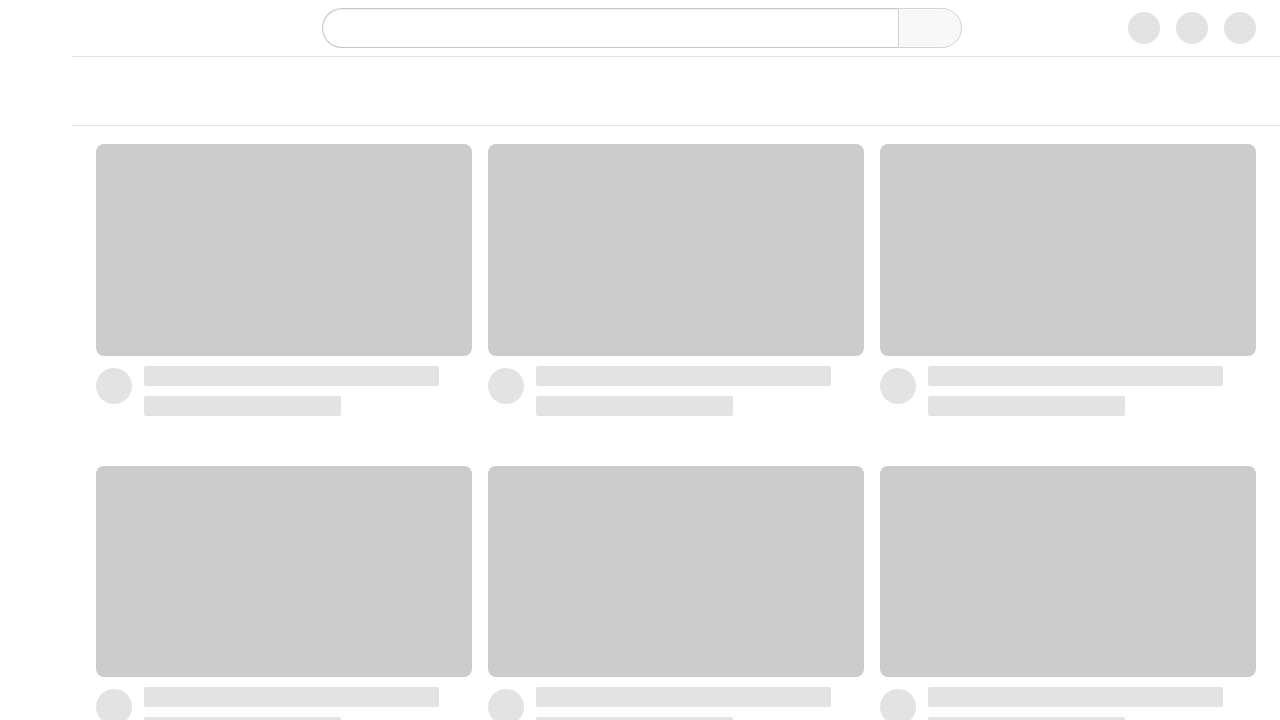

Pressed F11 to enter fullscreen mode
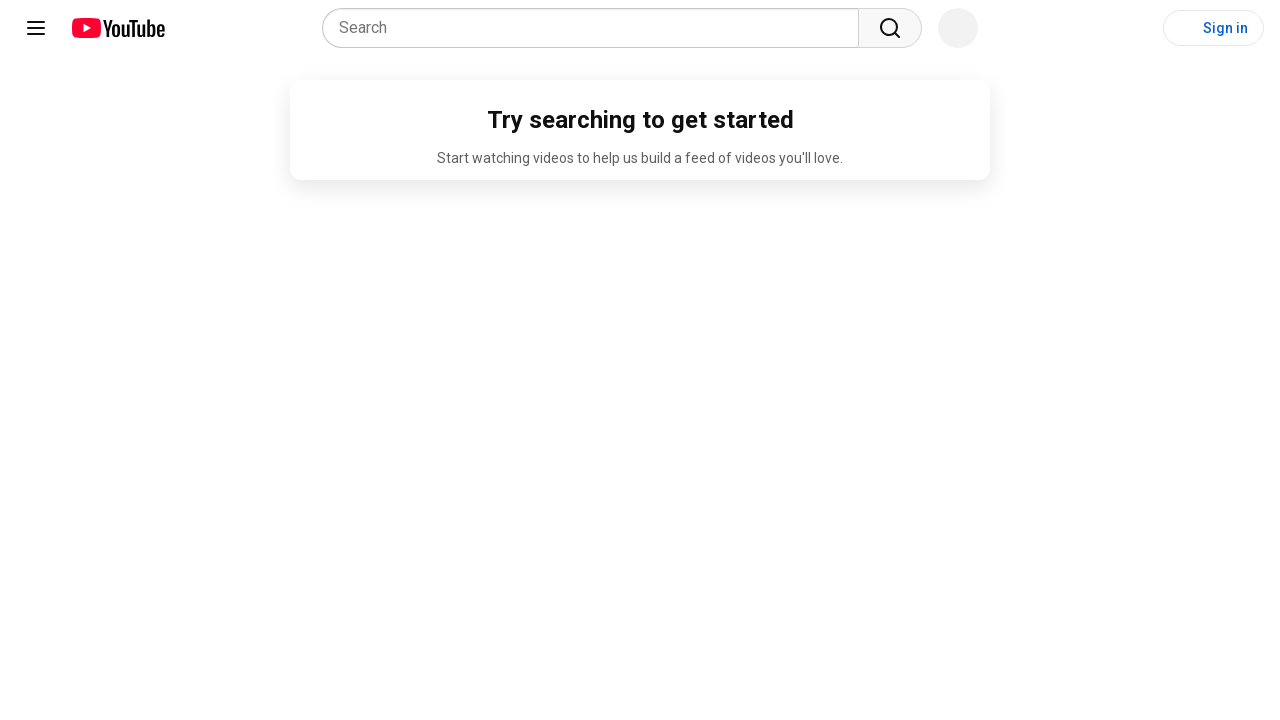

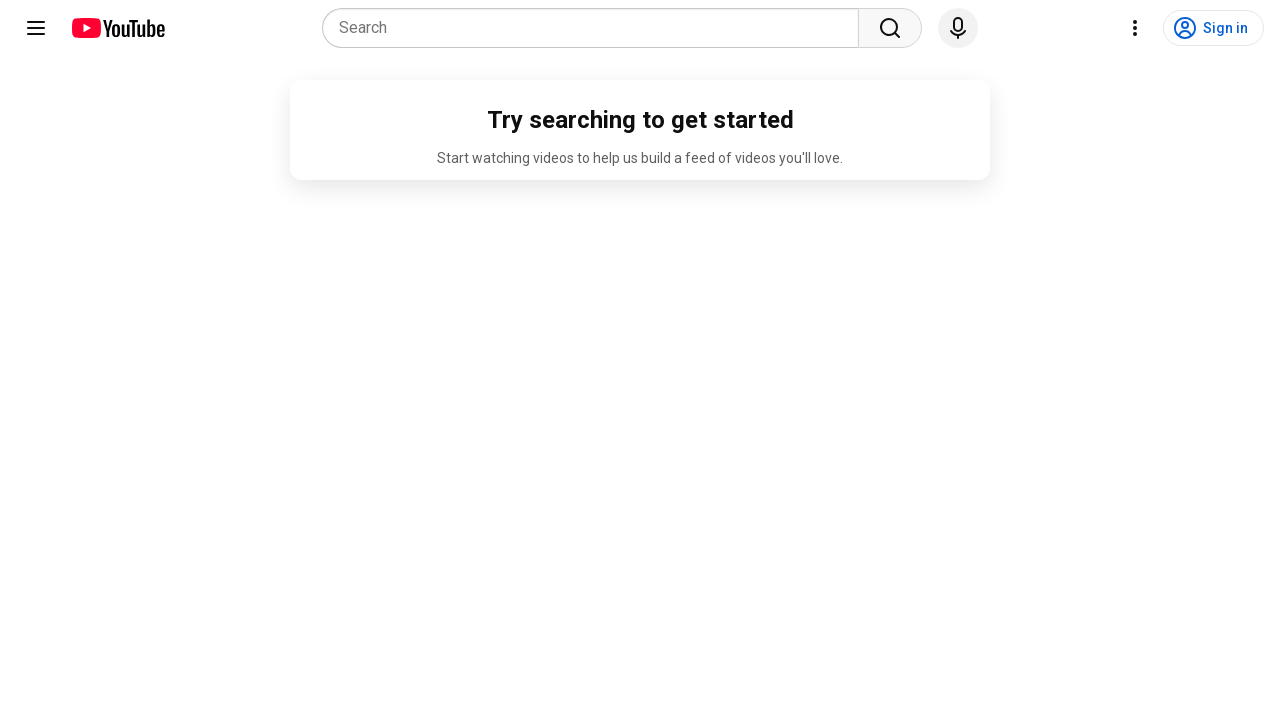